Navigates to OrangeHRM website and retrieves the source URL attribute of the header image element

Starting URL: http://alchemy.hguy.co/orangehrm

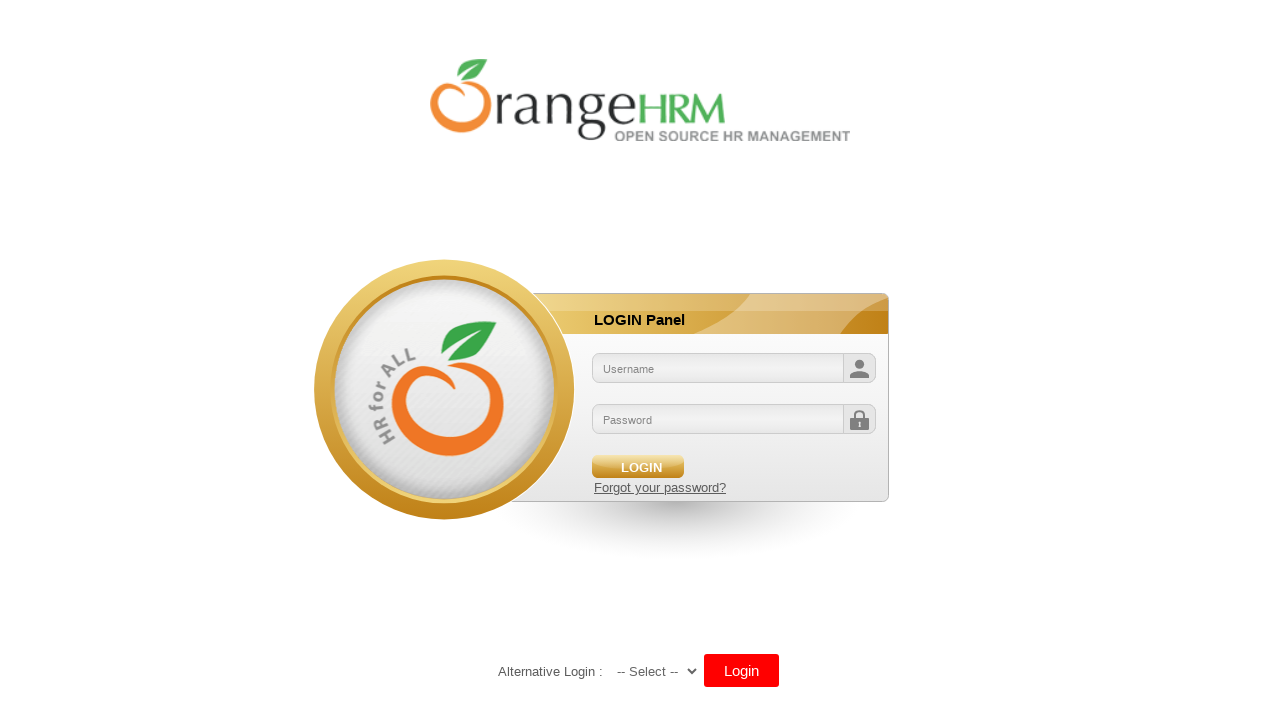

Navigated to OrangeHRM website at http://alchemy.hguy.co/orangehrm
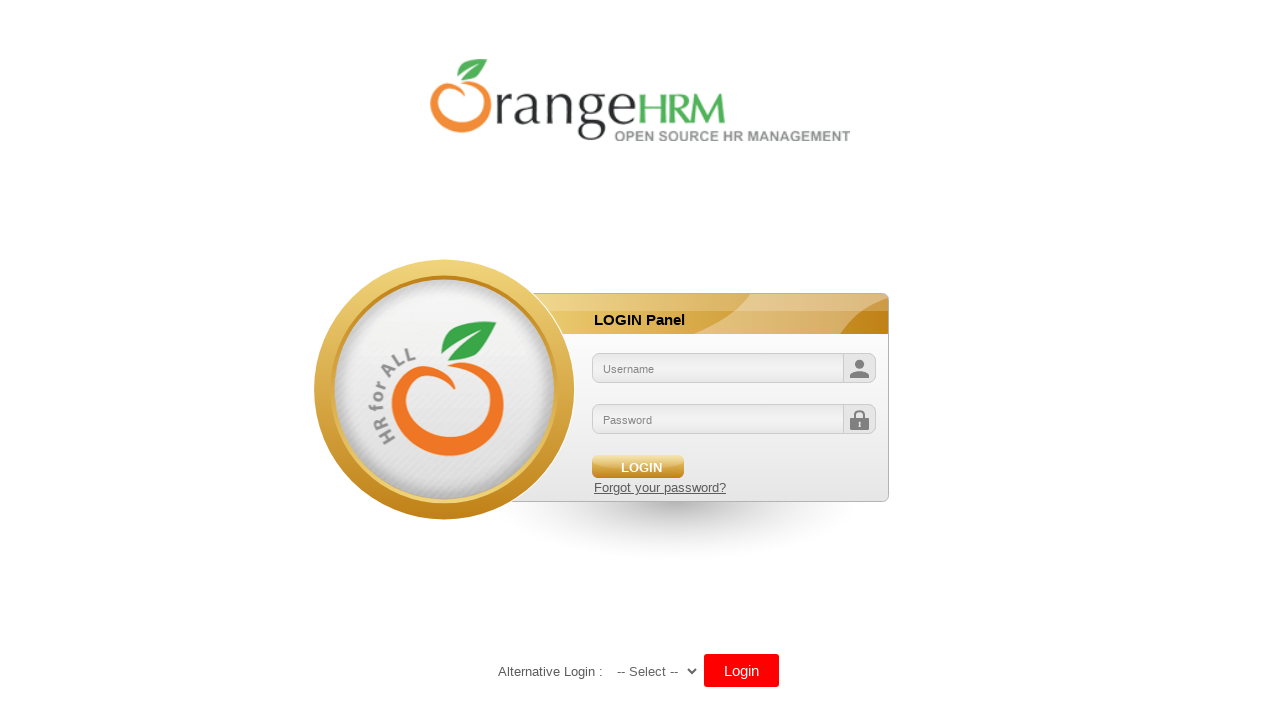

Located the first image element on the page
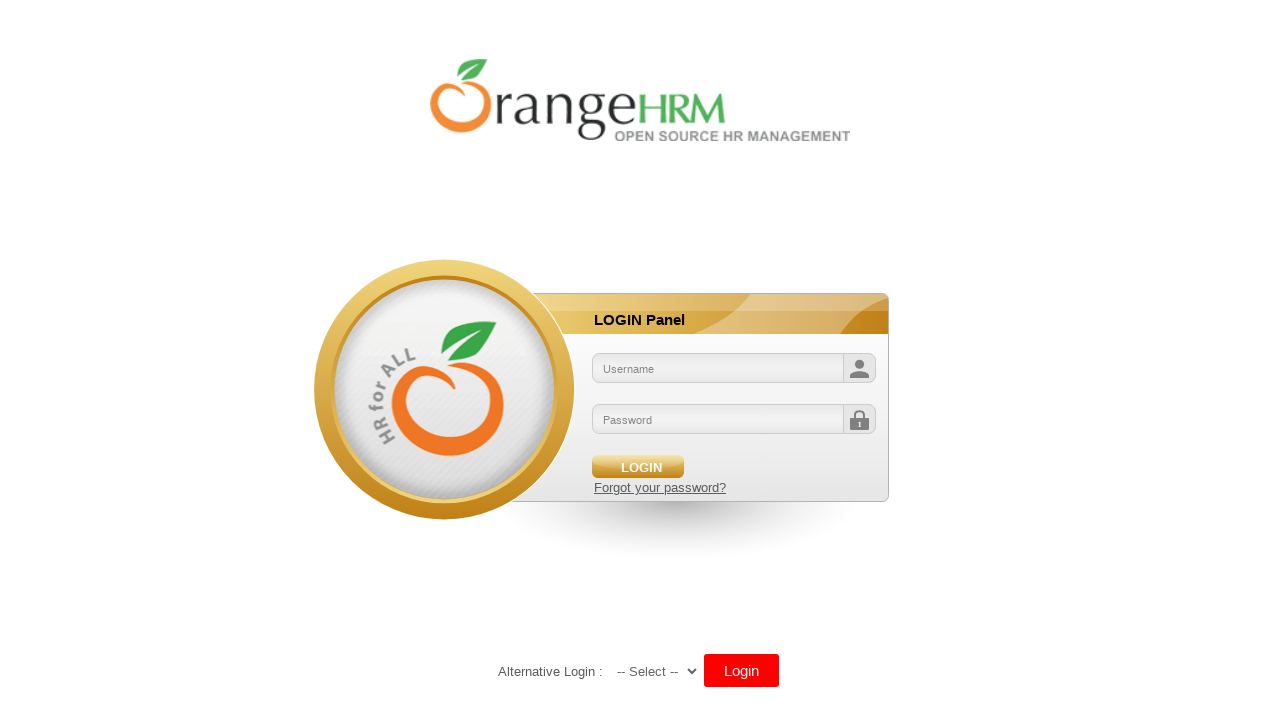

Retrieved the src attribute from the header image element
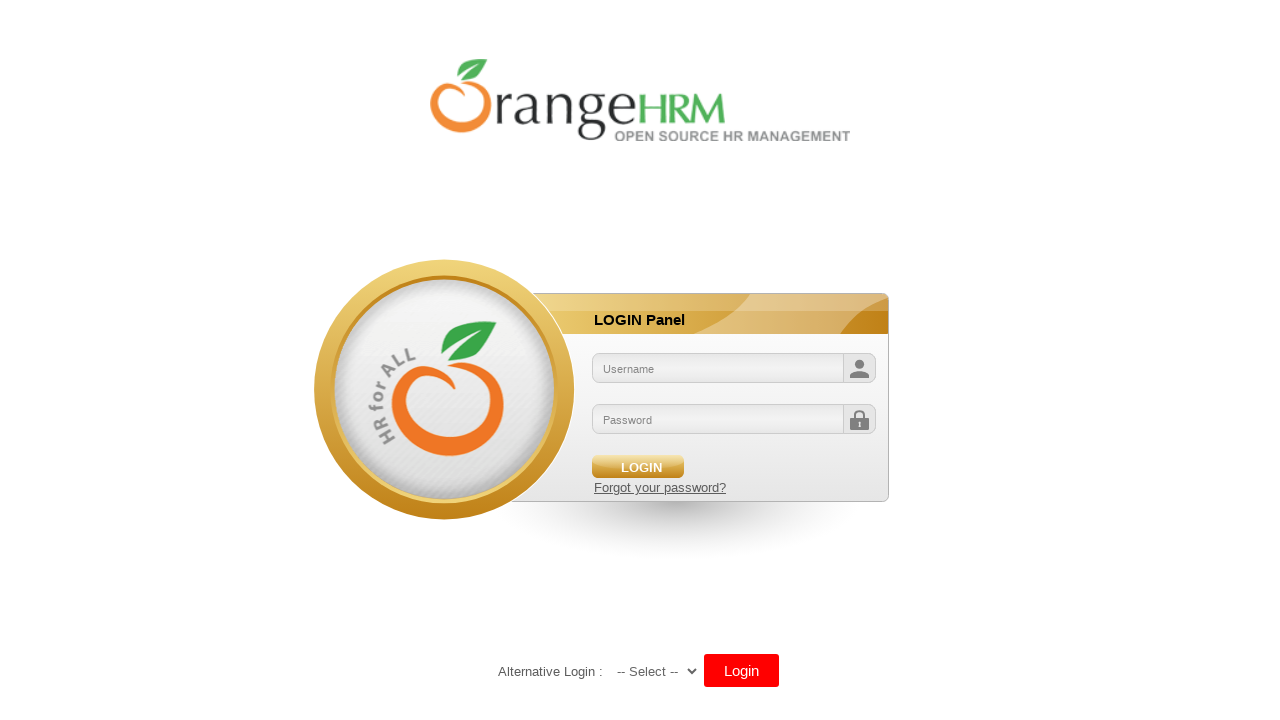

Printed header image URL: /orangehrm/symfony/web/webres_5d69118beeec64.10301452/themes/default/images/login/logo.png
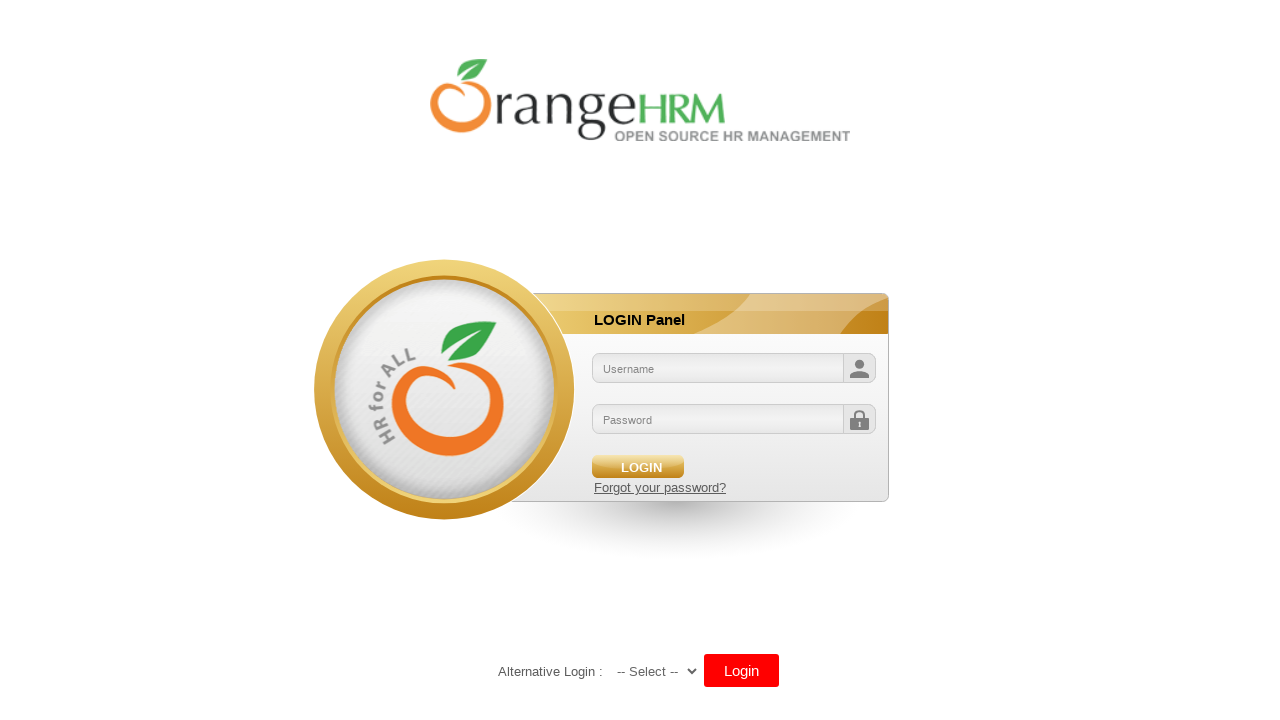

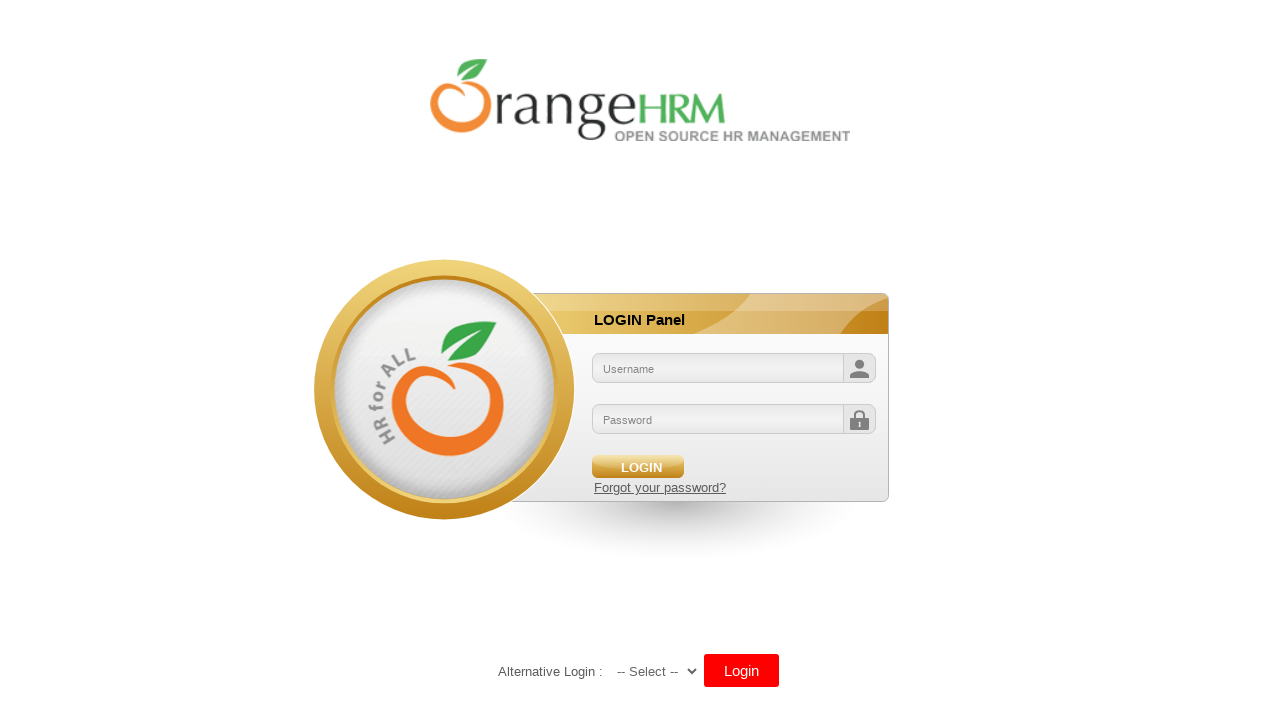